Tests different types of JavaScript alerts (basic alert, confirm, and prompt) by triggering each type and interacting with them through accept/dismiss actions and text input

Starting URL: https://the-internet.herokuapp.com/javascript_alerts

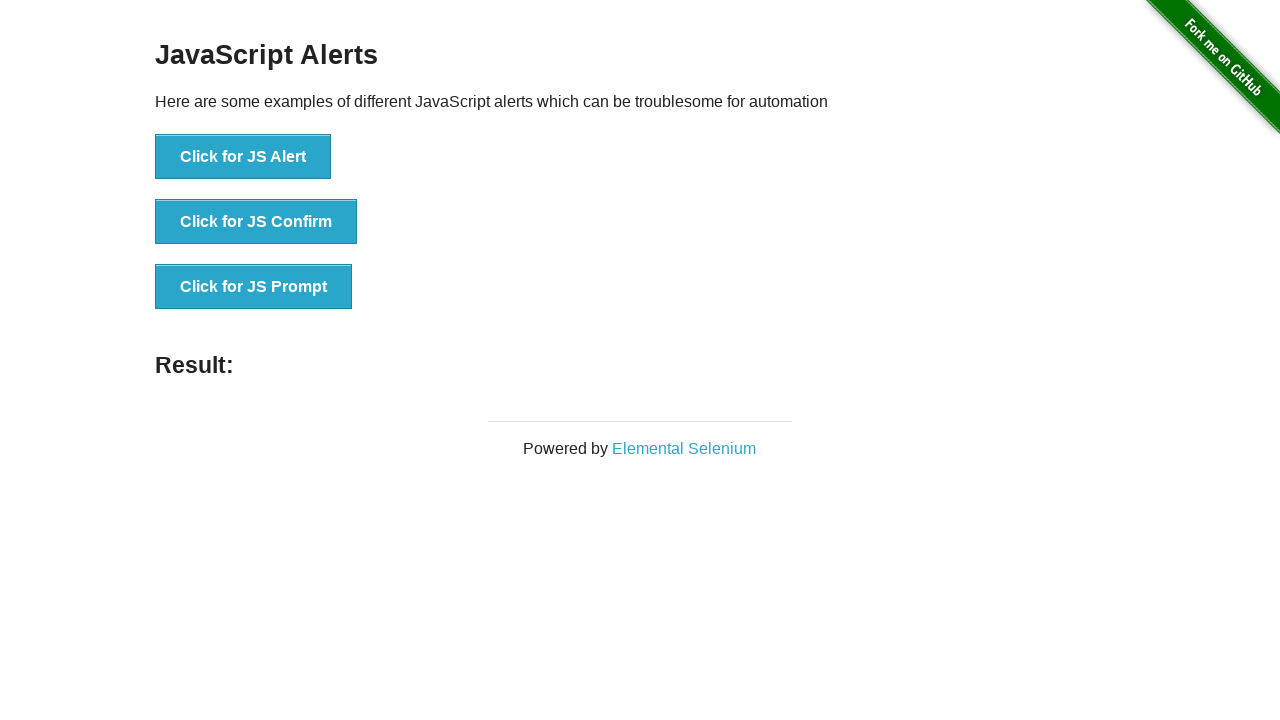

Clicked 'Click for JS Alert' button at (243, 157) on xpath=//button[text()='Click for JS Alert']
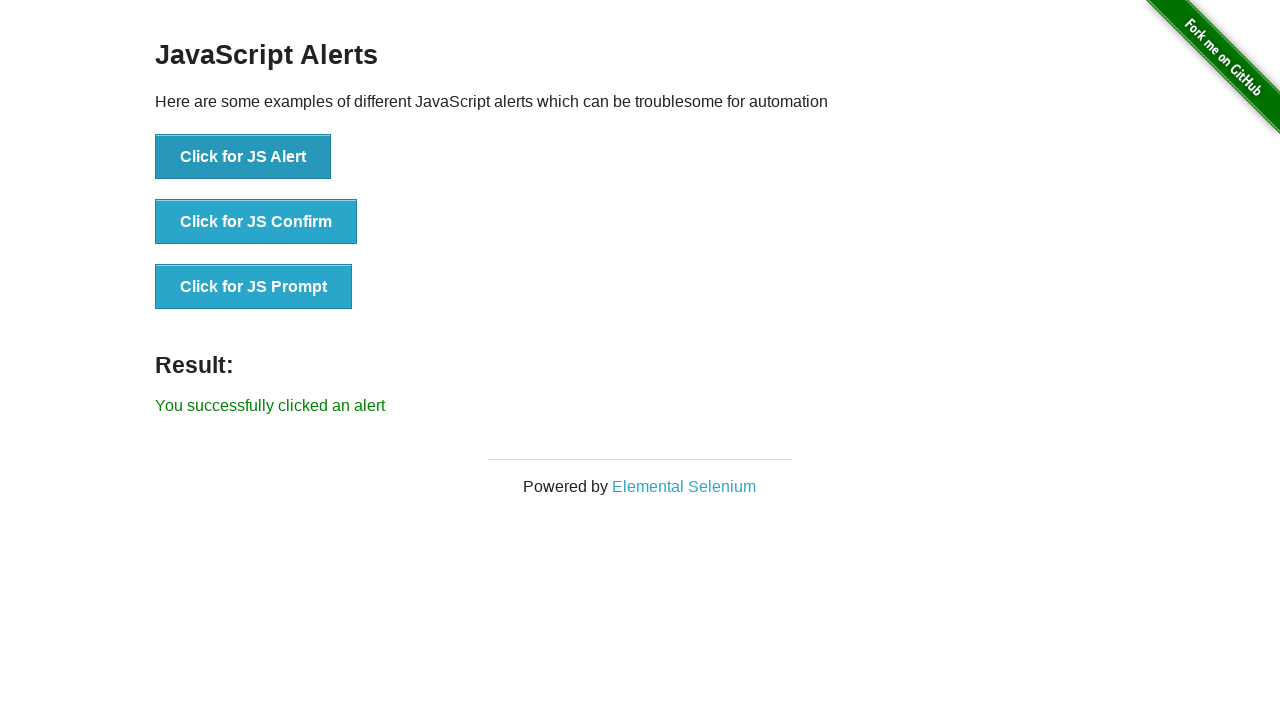

Set up dialog handler to accept alert
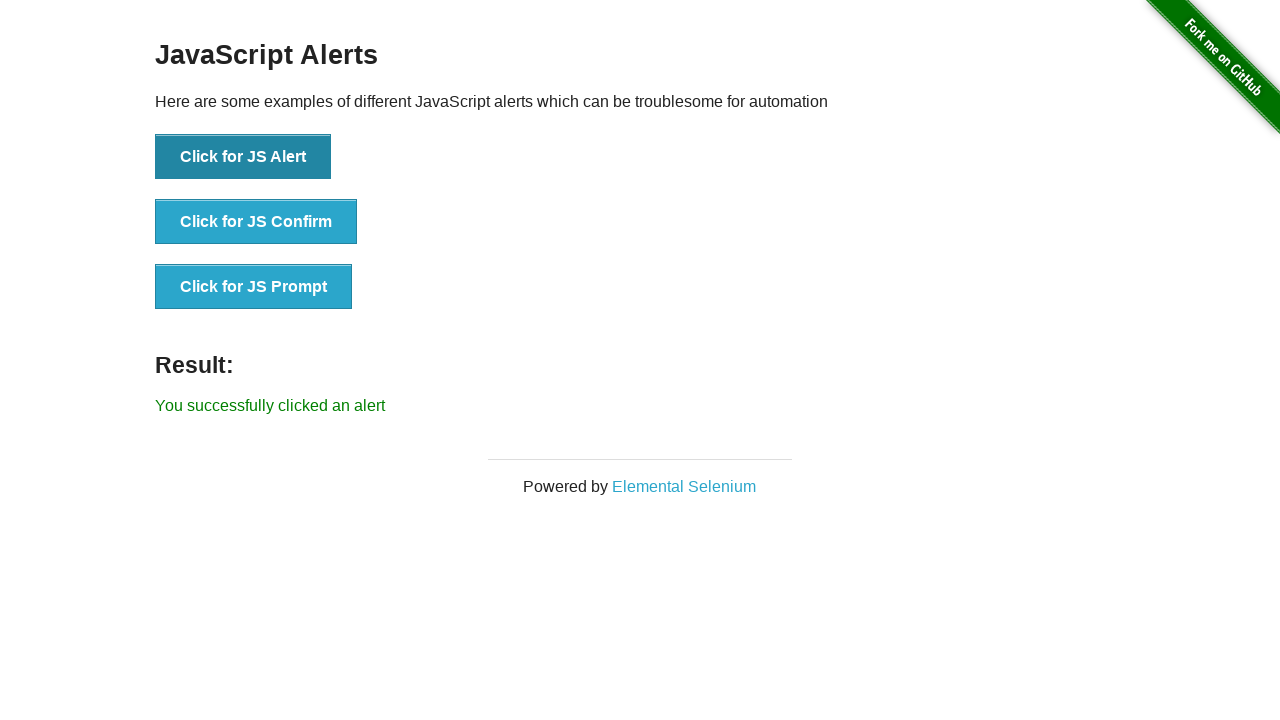

Waited for alert dialog to be processed
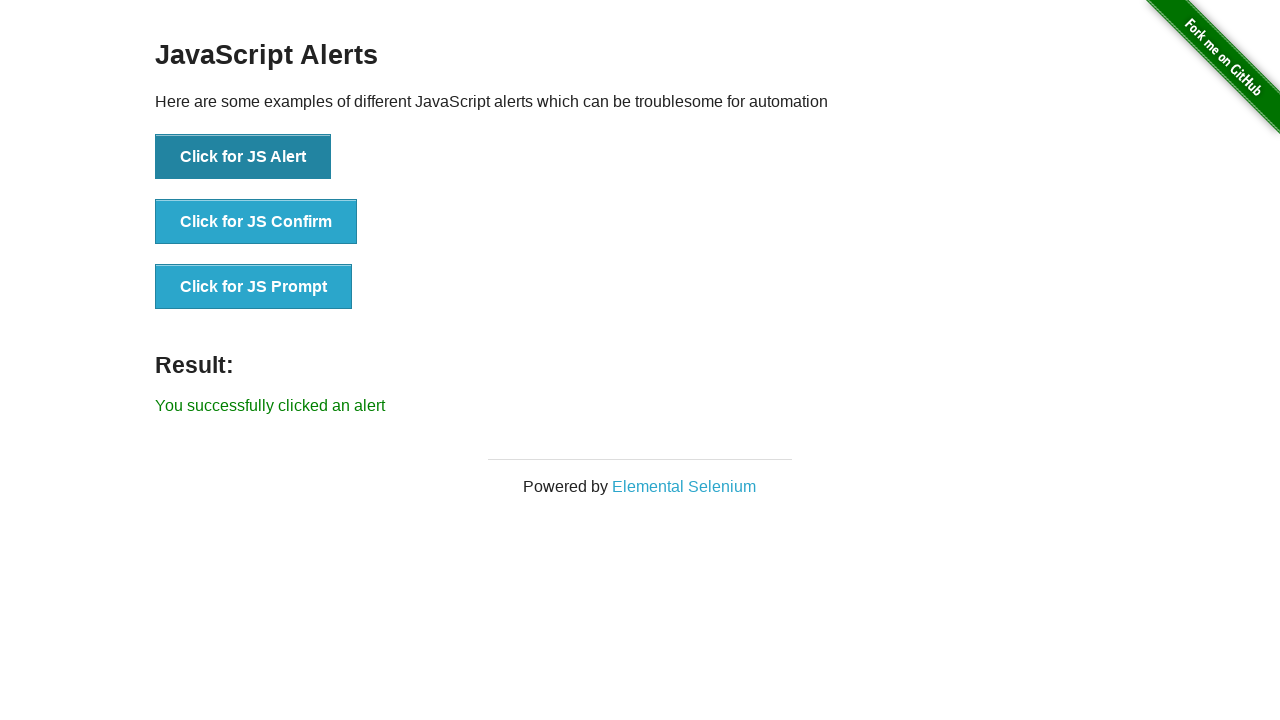

Clicked 'Click for JS Confirm' button at (256, 222) on xpath=//button[text()='Click for JS Confirm']
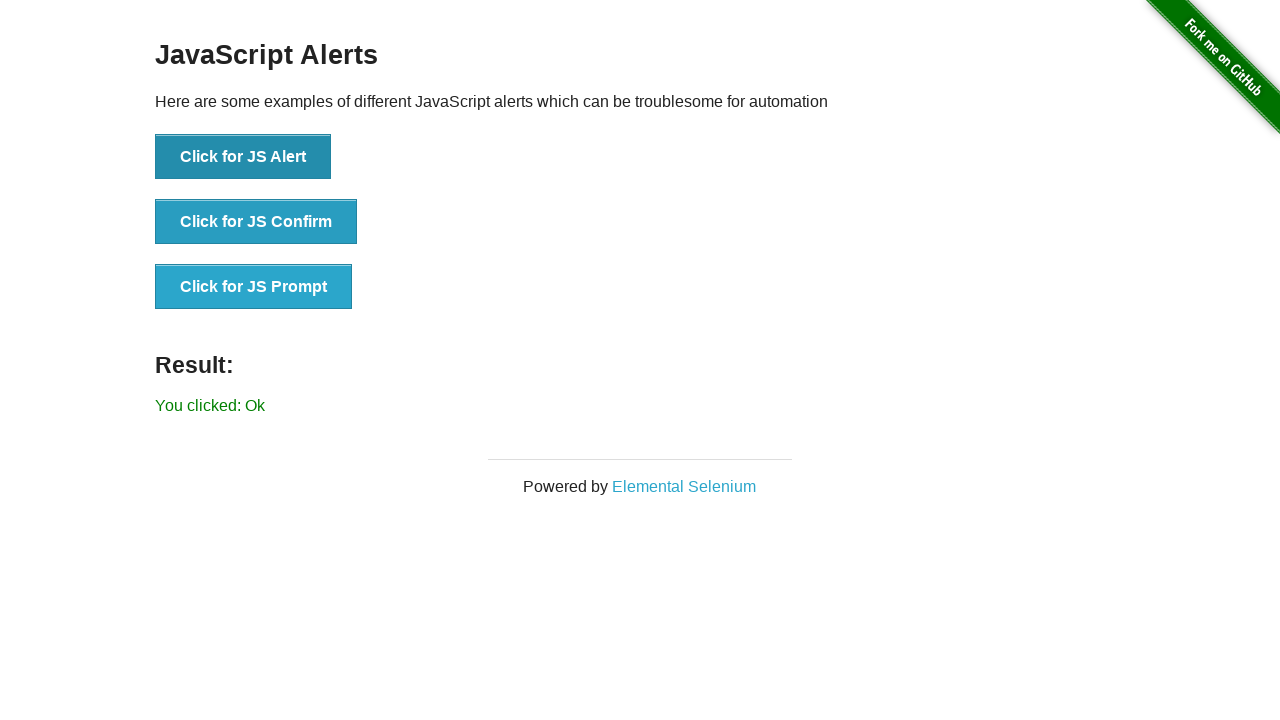

Set up dialog handler to dismiss confirm dialog
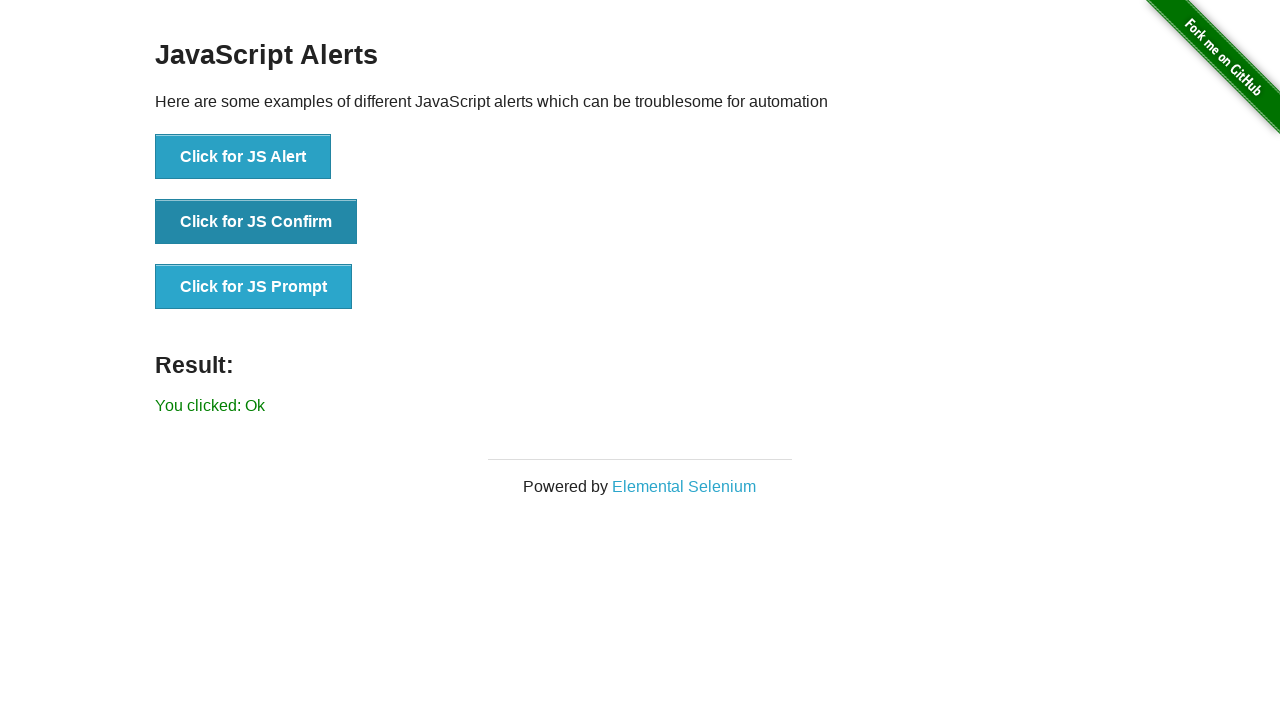

Waited for confirm dialog to be processed
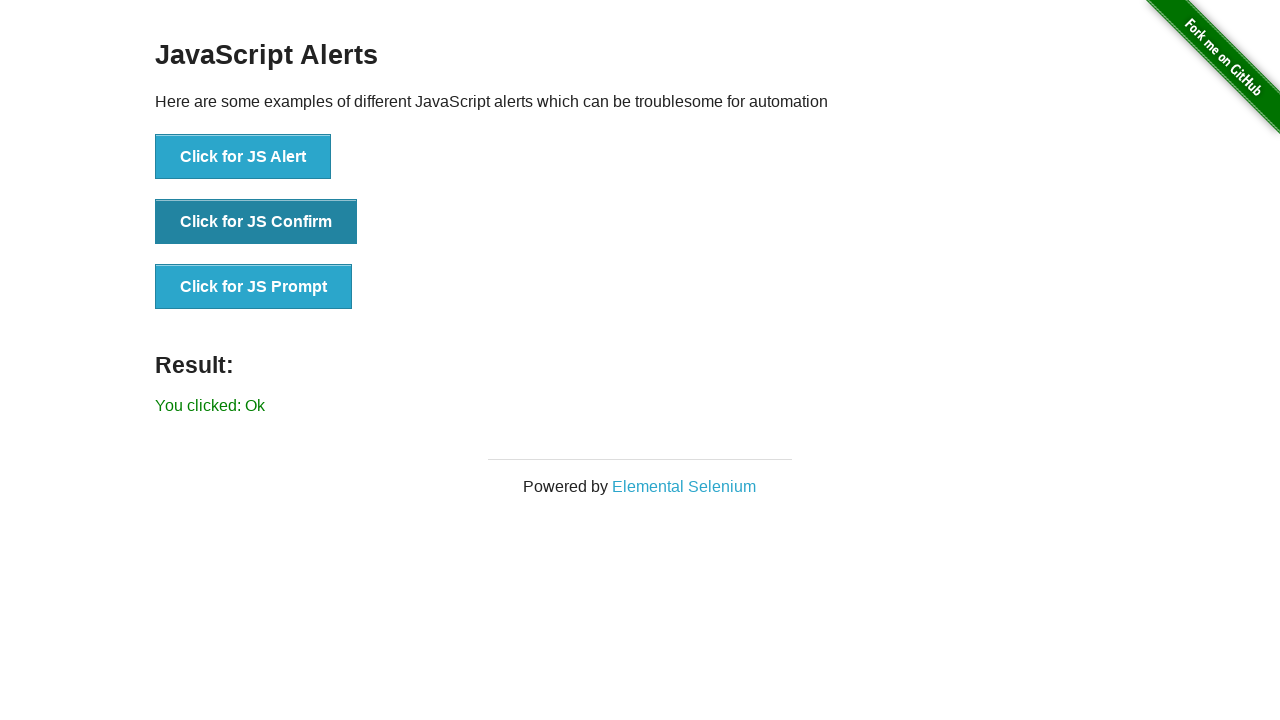

Clicked 'Click for JS Prompt' button (first time) at (254, 287) on xpath=//button[text()='Click for JS Prompt']
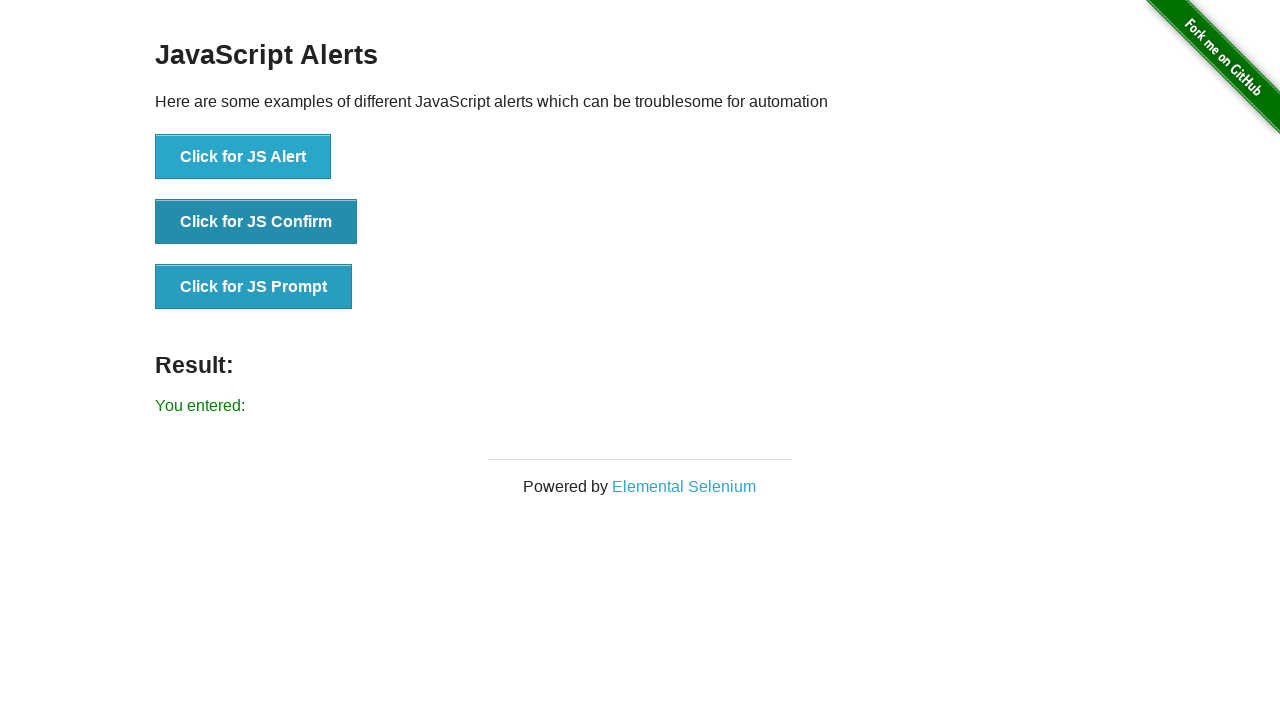

Set up dialog handler to accept prompt with text 'hello testing accept'
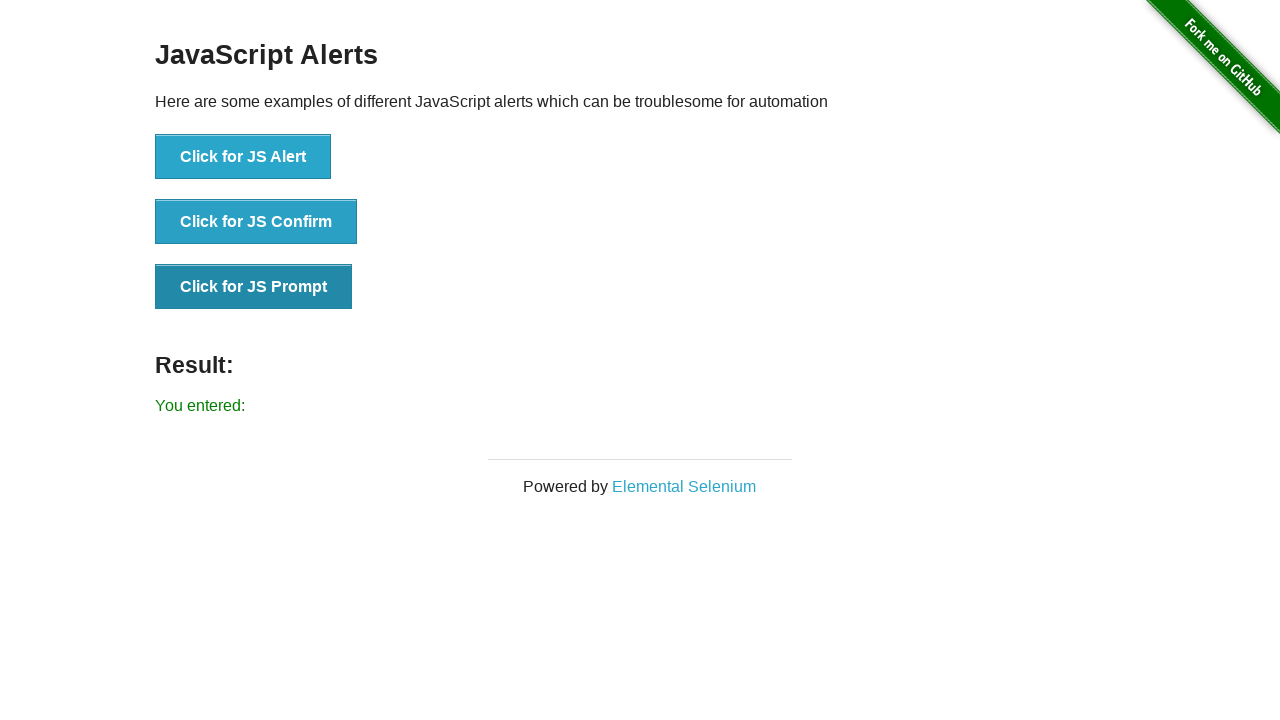

Waited for prompt dialog to be processed with accepted text
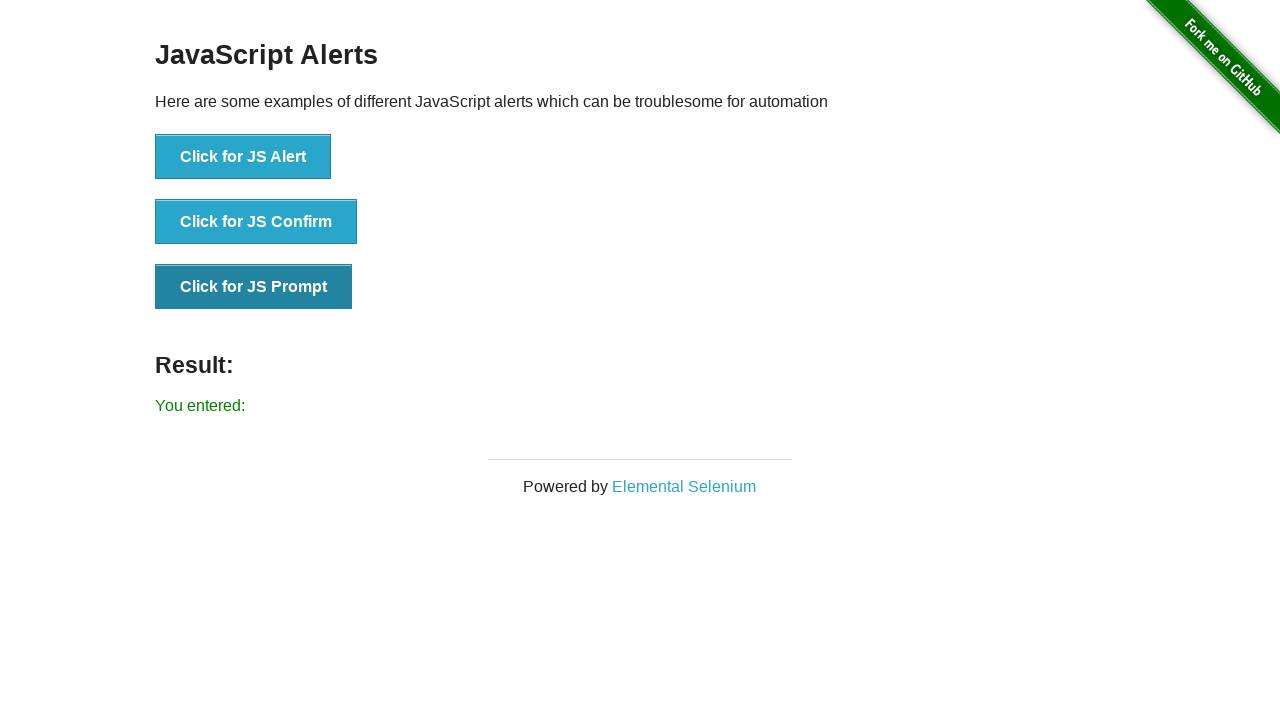

Clicked 'Click for JS Prompt' button (second time) at (254, 287) on xpath=//button[text()='Click for JS Prompt']
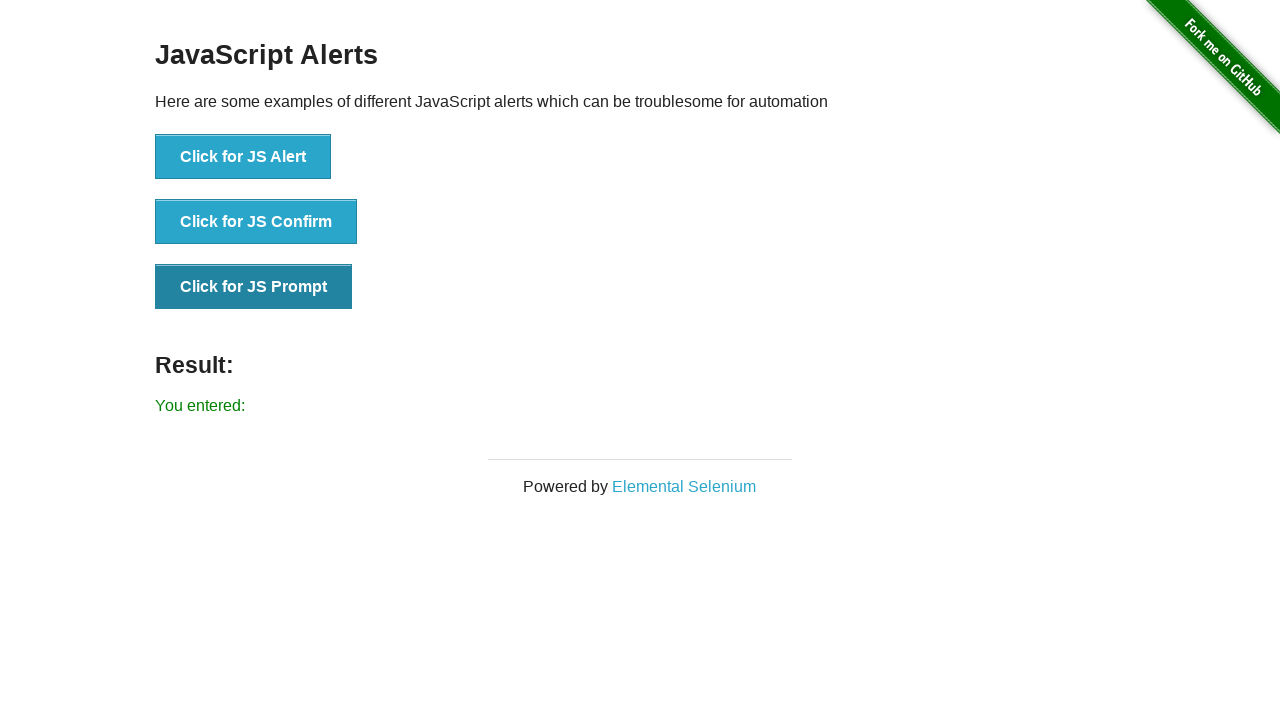

Set up dialog handler to accept prompt with text 'hello testing dismiss'
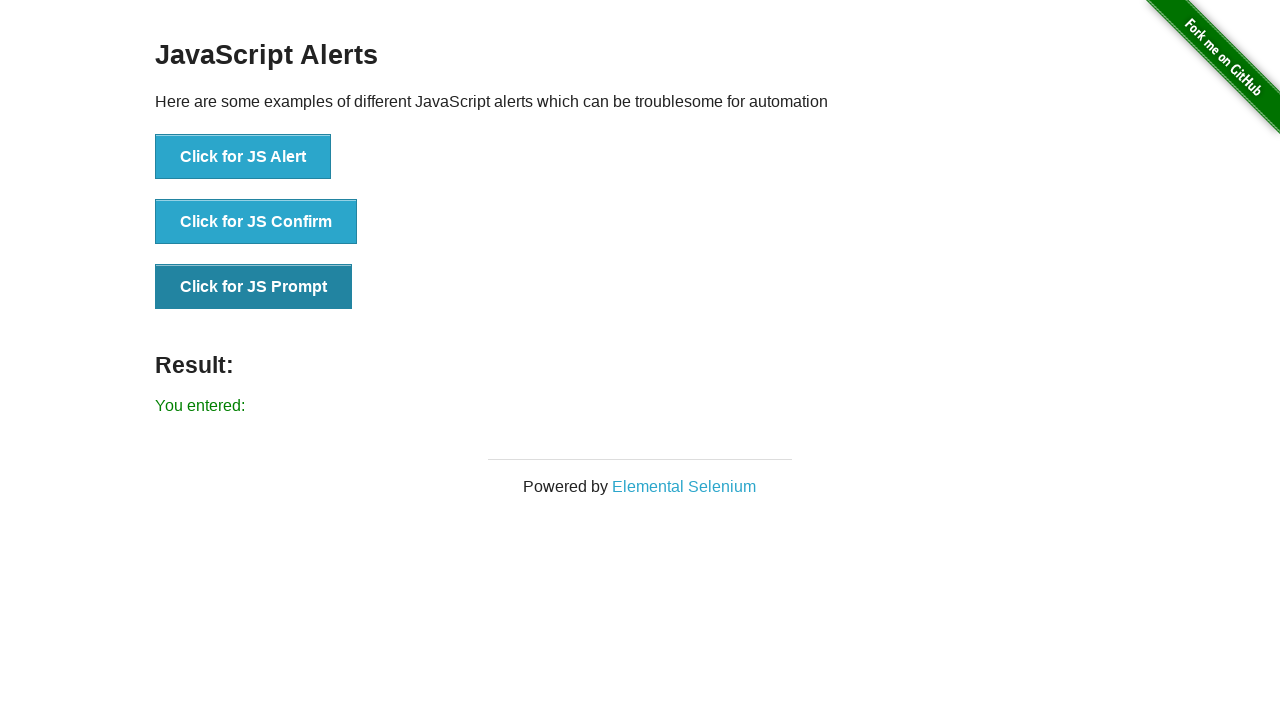

Waited for second prompt dialog to be processed
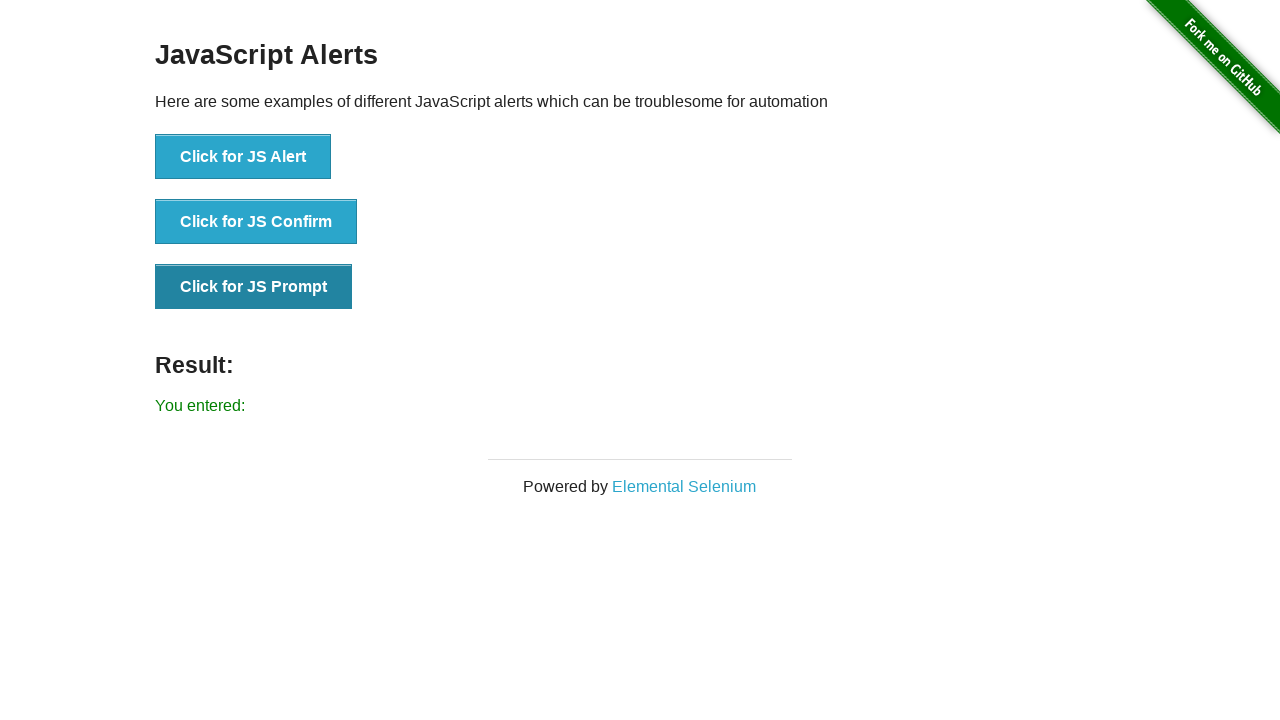

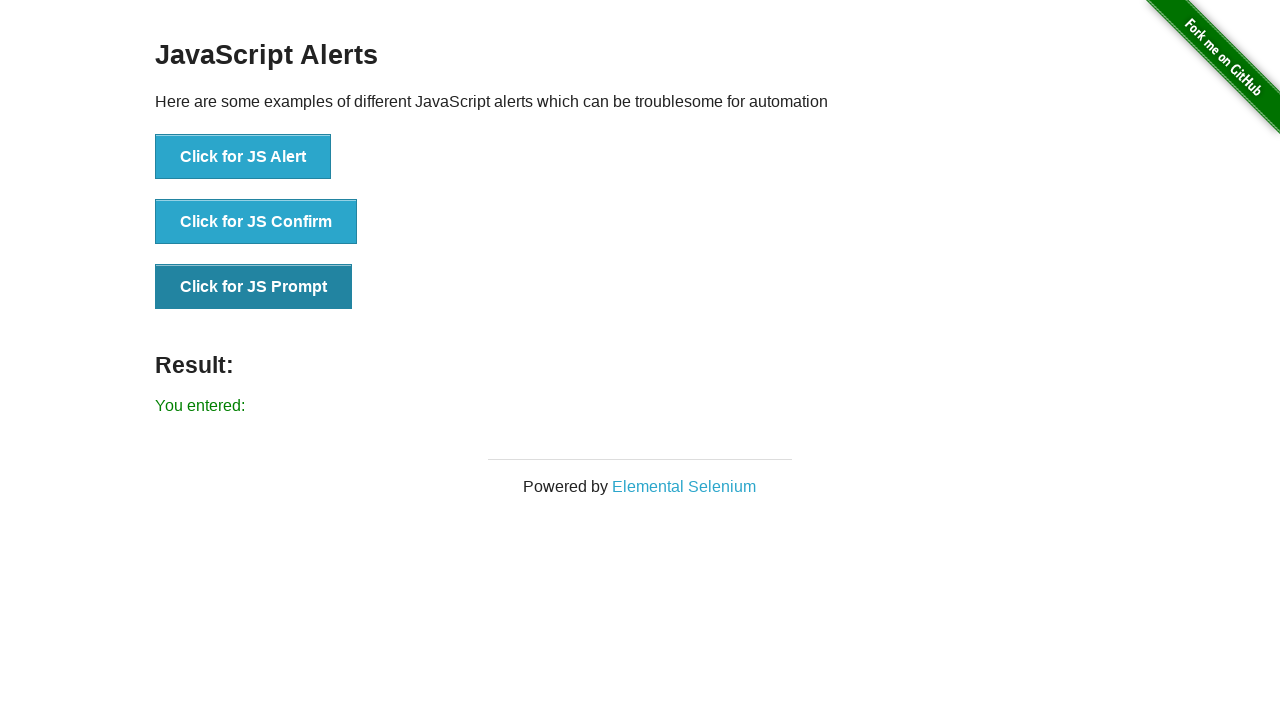